Tests tab widget by switching between tabs and verifying content changes

Starting URL: https://demoqa.com/elements

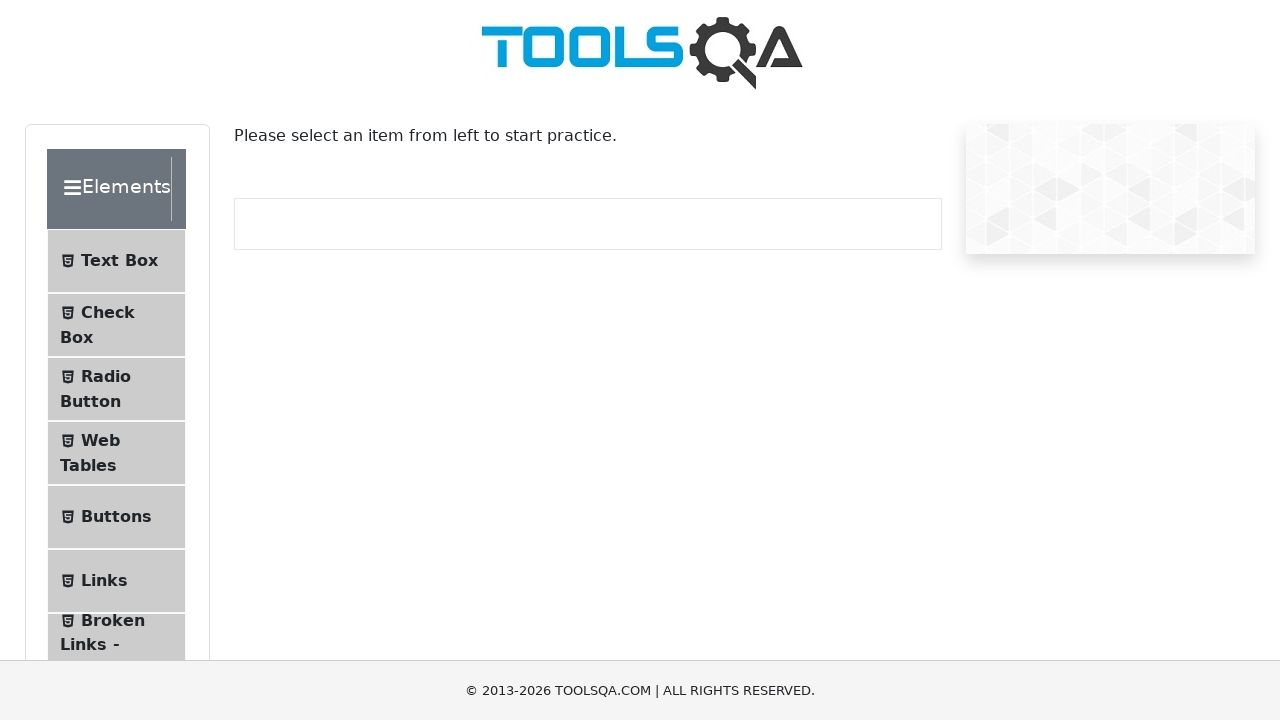

Clicked on Widgets section at (103, 387) on internal:text="Widgets"i
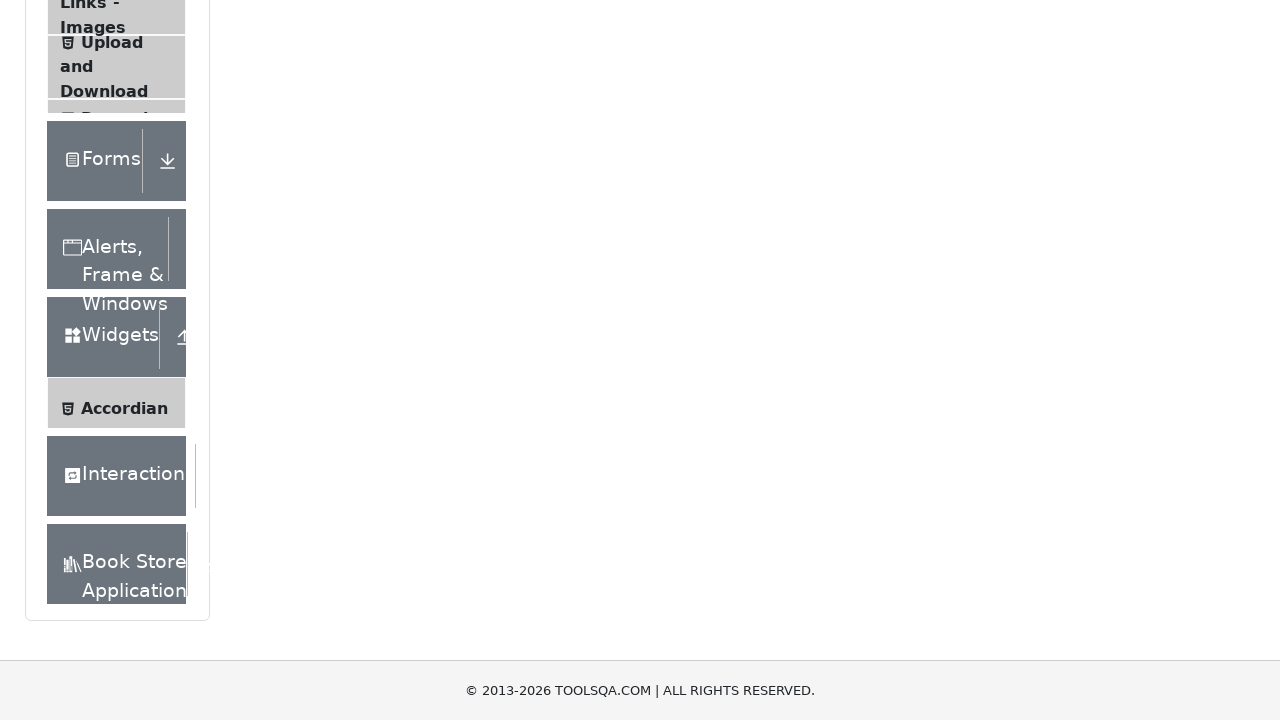

Clicked on Tabs widget at (101, 203) on internal:text="Tabs"i
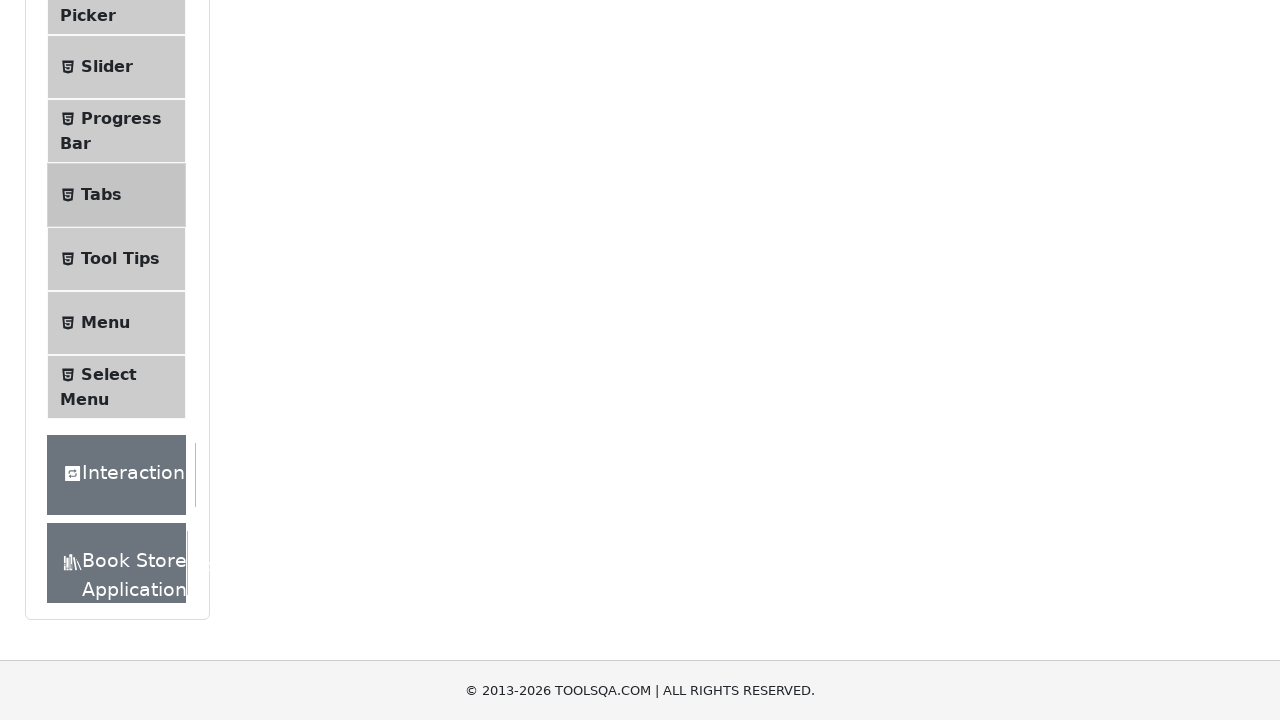

Tabs loaded and are visible
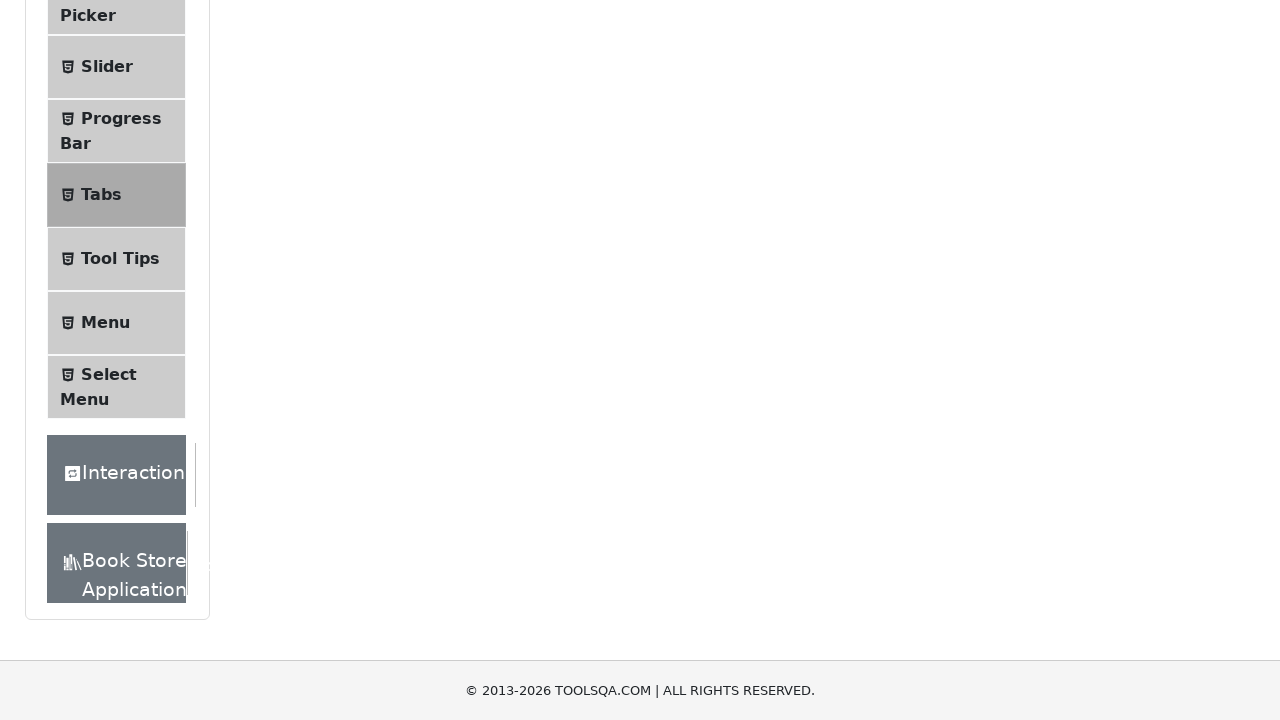

Switched to Origin tab at (351, 284) on internal:role=tab[name="Origin"i]
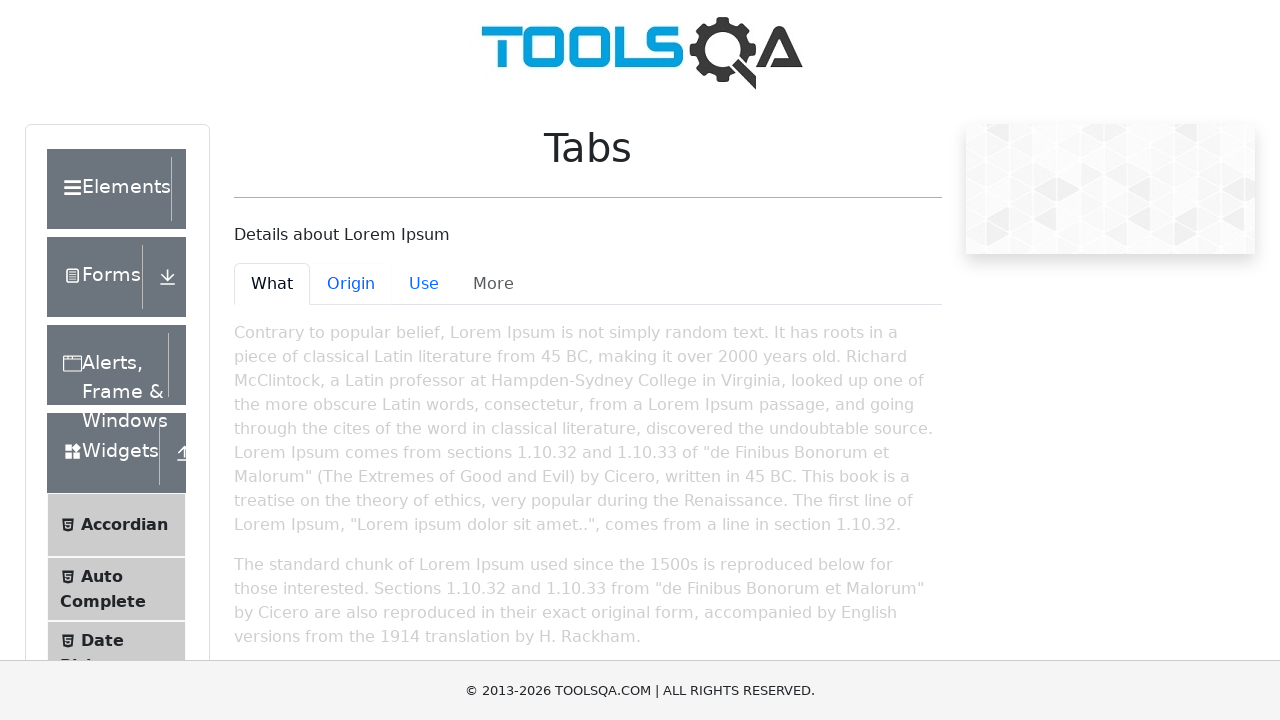

Switched to What tab at (272, 284) on internal:role=tab[name="What"i]
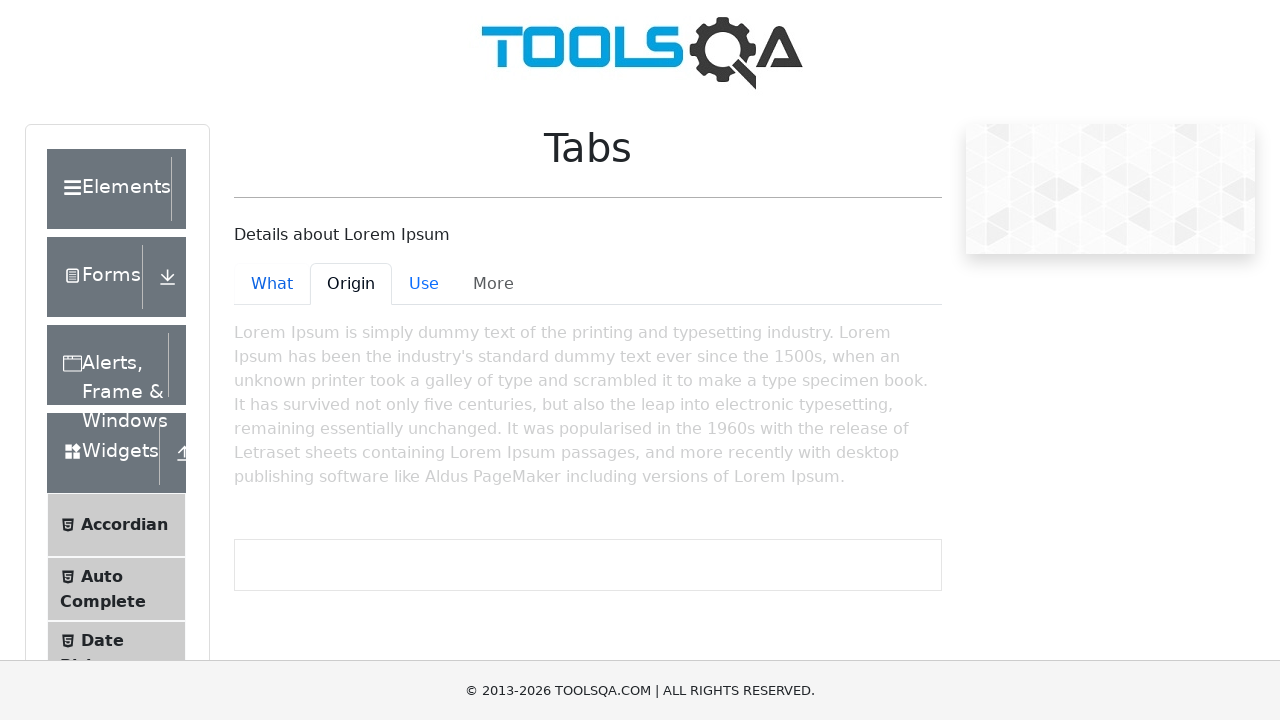

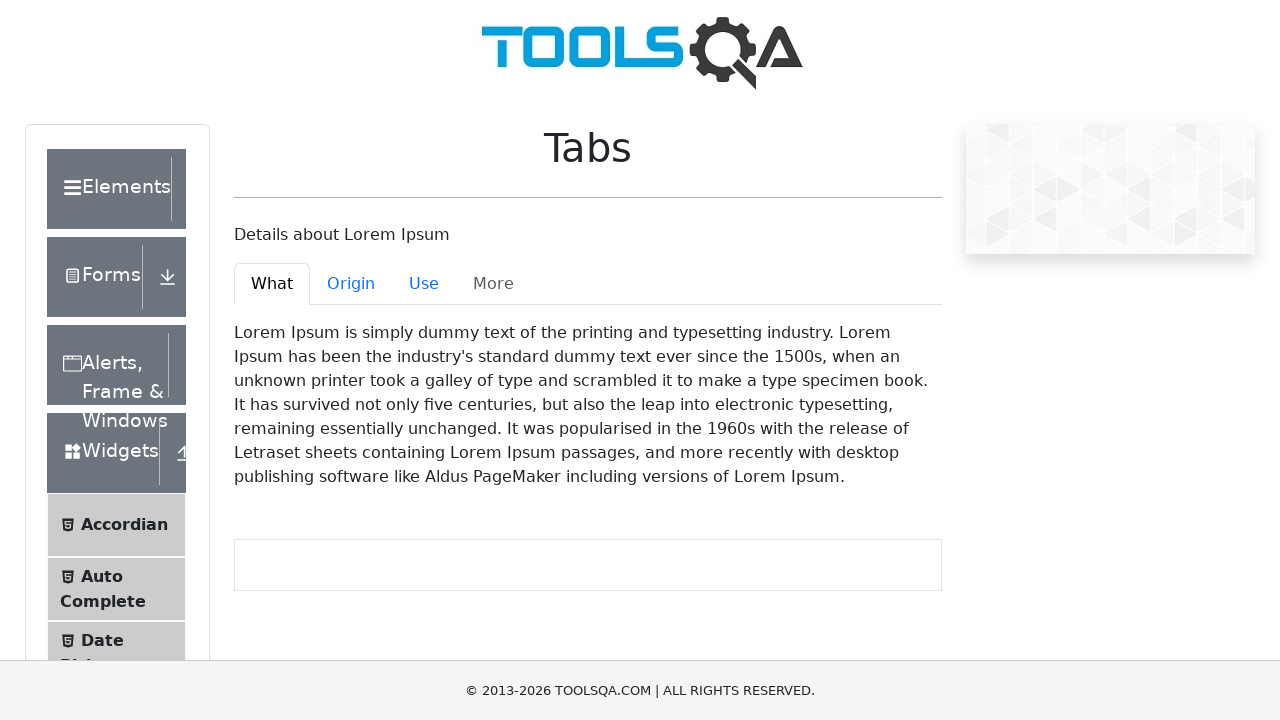